Verifies that the SQL editor UI elements (run button and result field) are present on the page

Starting URL: https://www.w3schools.com/sql/trysql.asp?filename=trysql_select_all

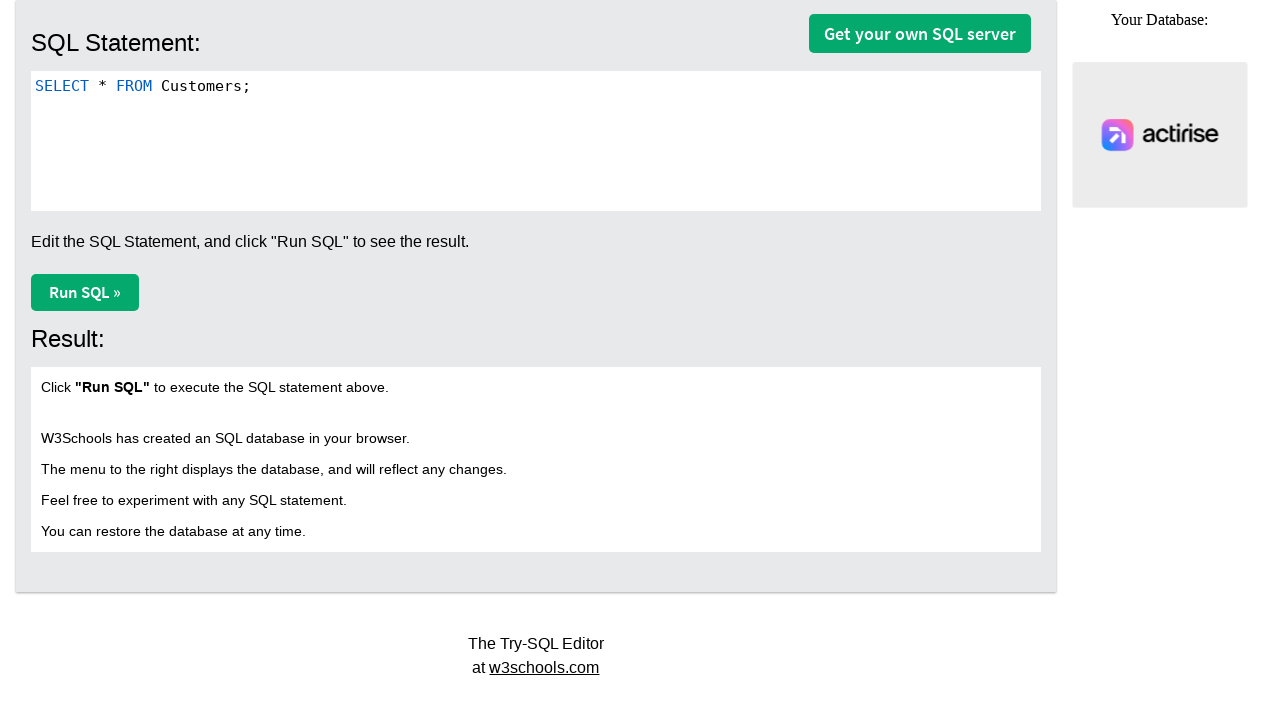

Navigated to W3Schools SQL editor page
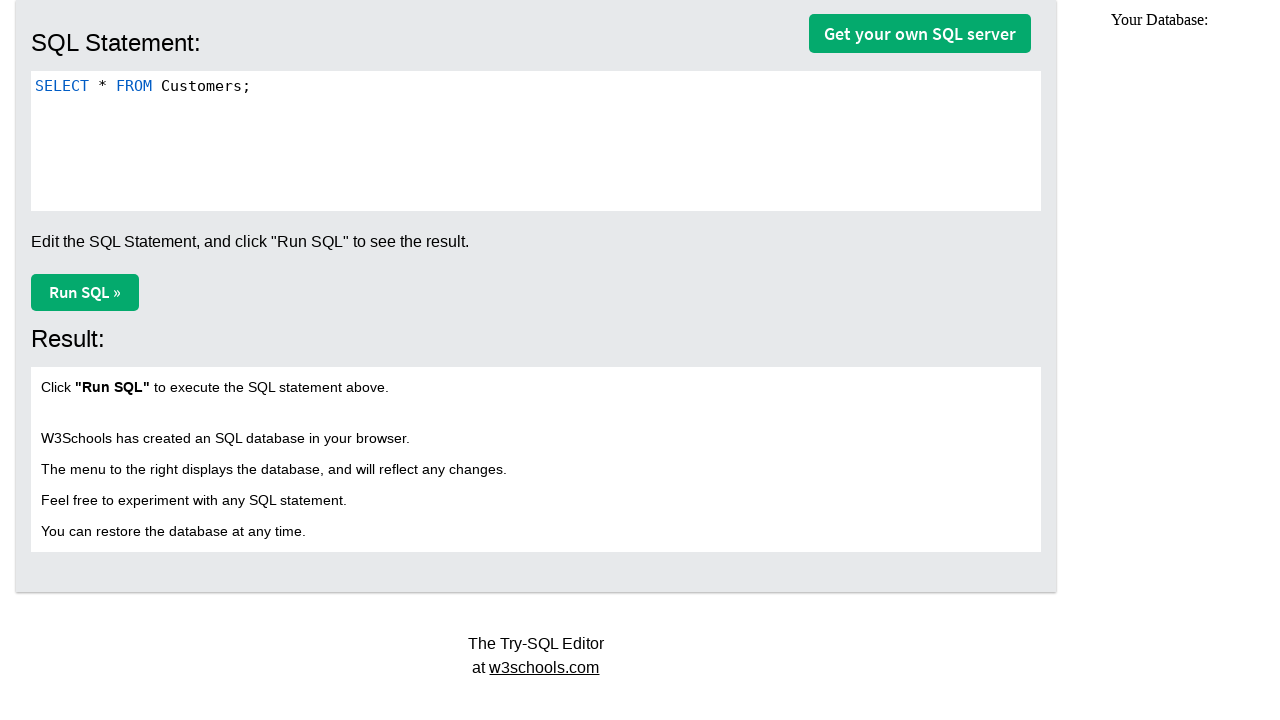

Run SQL button is present and visible
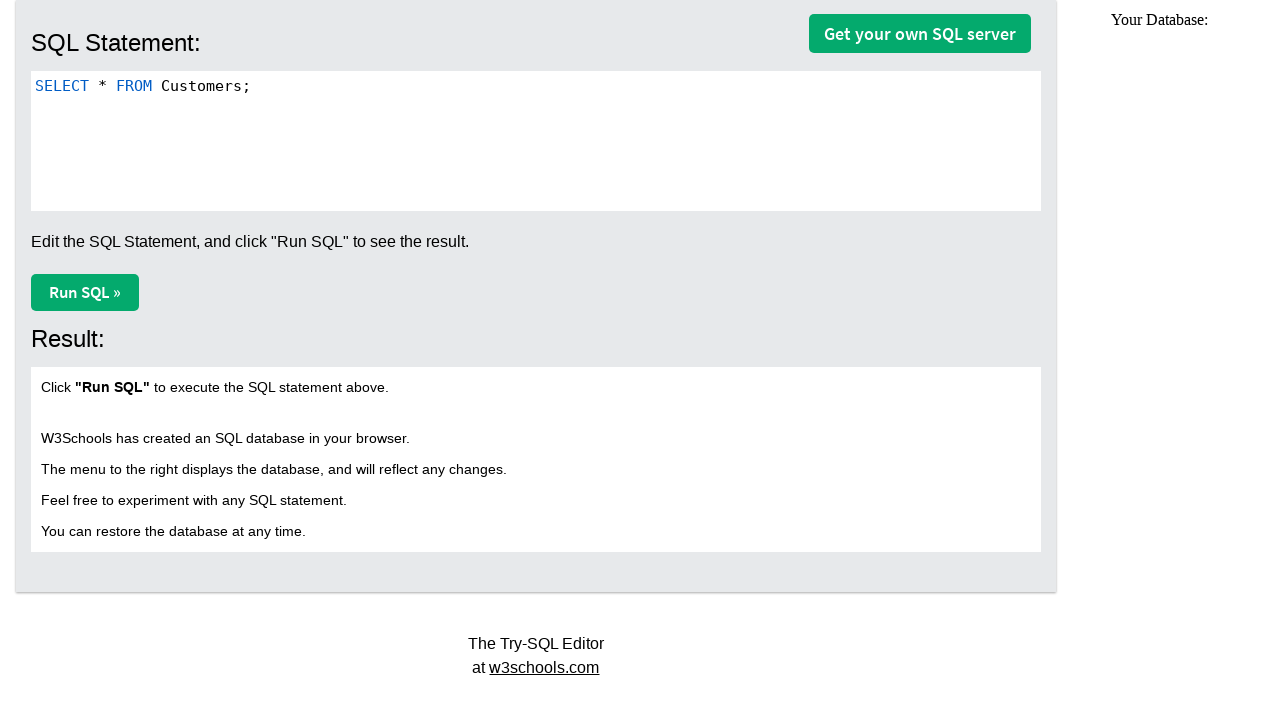

Result field (#divResultSQL) is present and visible
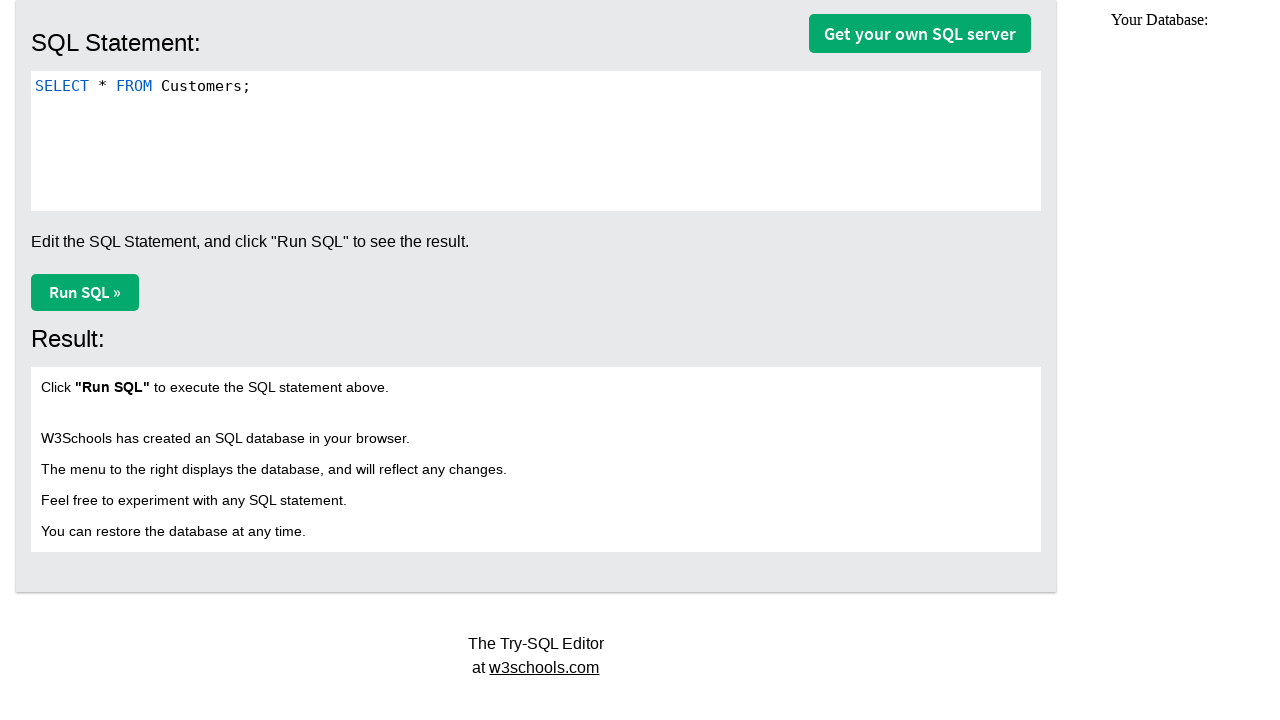

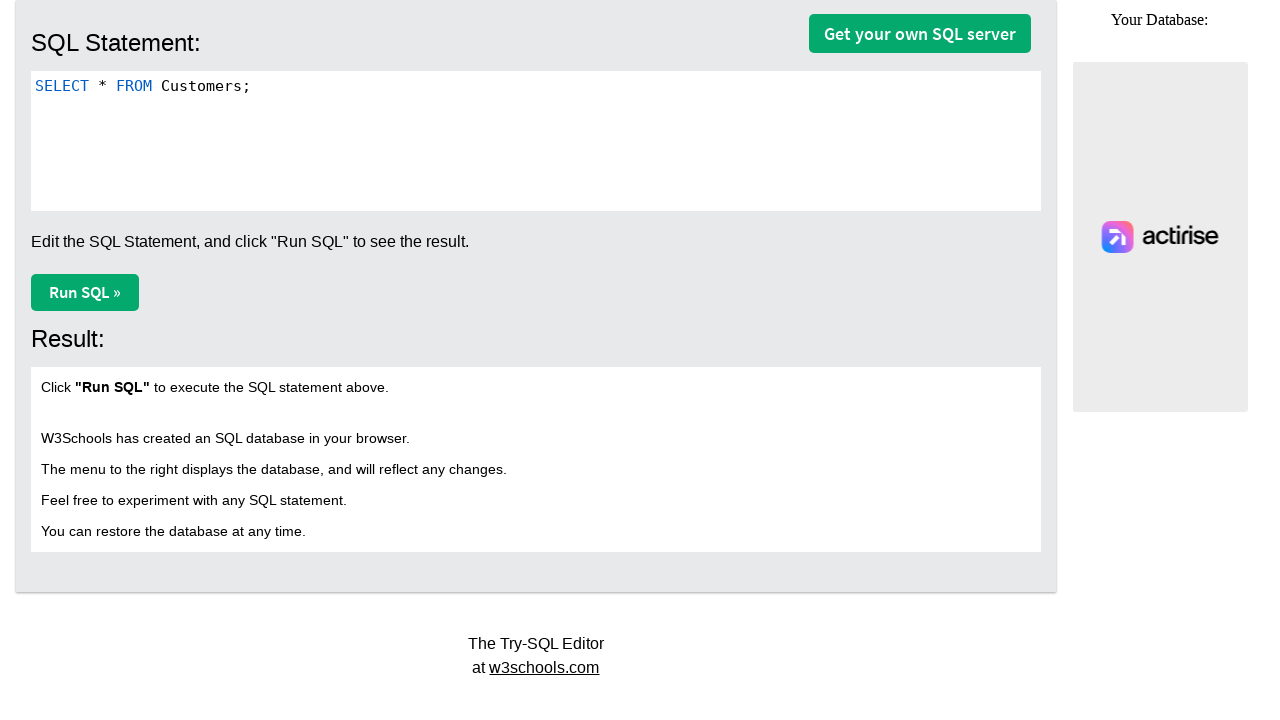